Tests the Add/Remove Elements functionality by clicking the Add Element button, verifying the Delete button appears, clicking Delete, and verifying the page header is still visible.

Starting URL: https://the-internet.herokuapp.com/add_remove_elements/

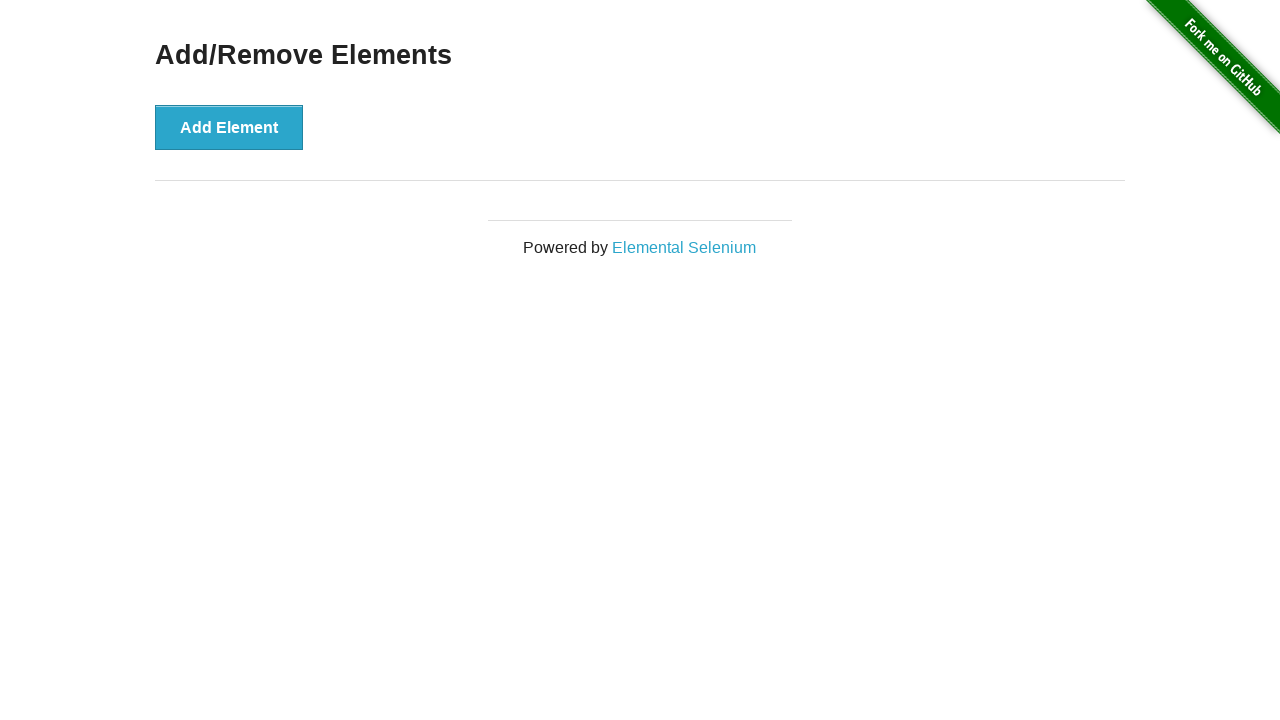

Clicked the 'Add Element' button at (229, 127) on xpath=//button[text()='Add Element']
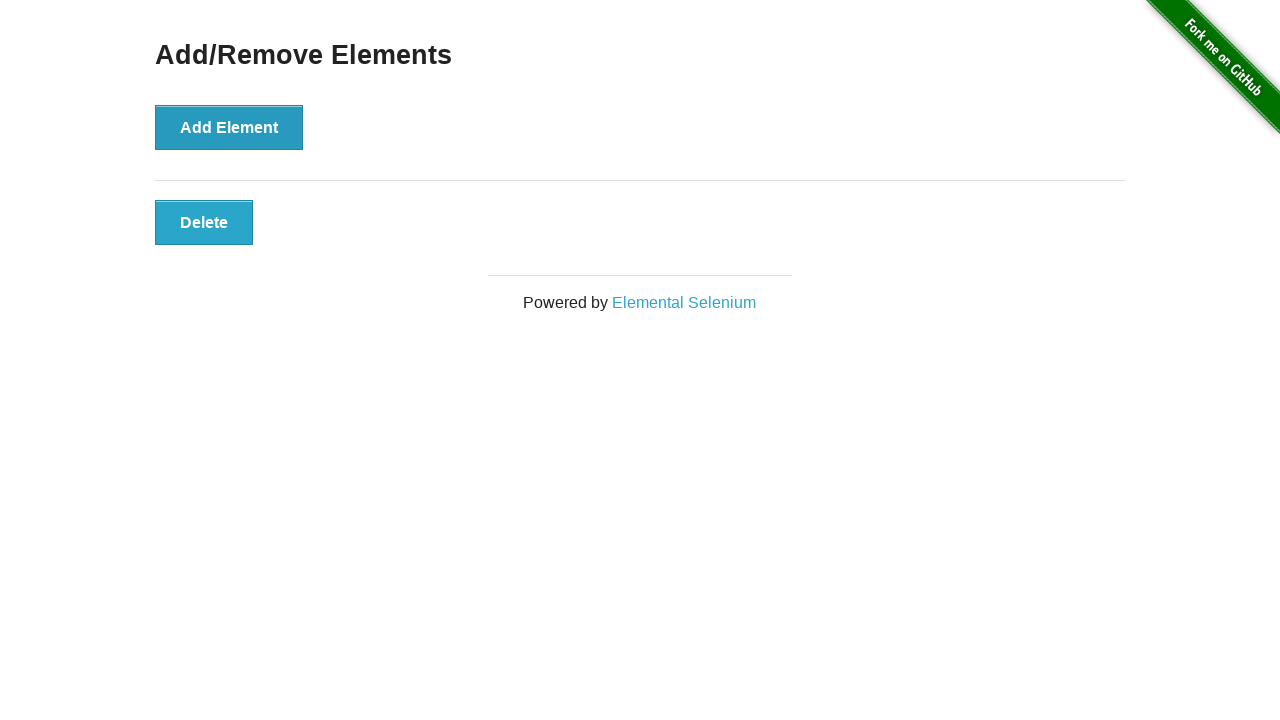

Delete button appeared and is visible
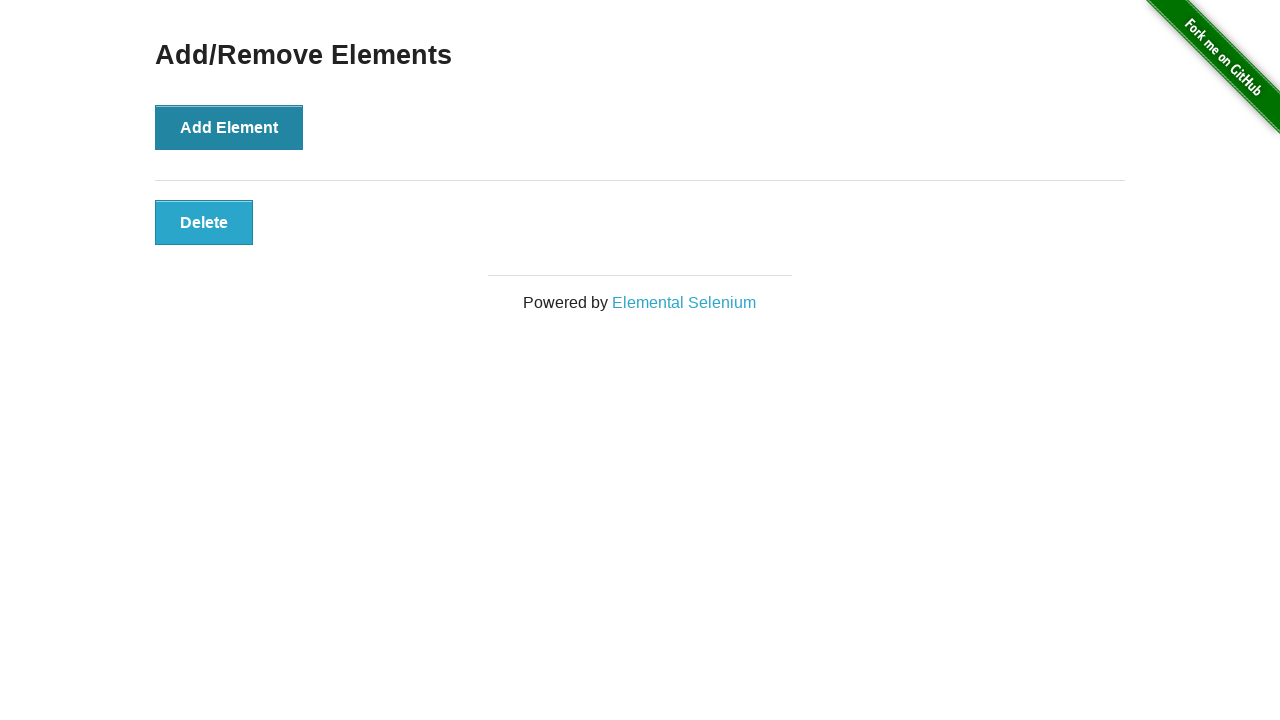

Clicked the 'Delete' button at (204, 222) on xpath=//button[text()='Delete']
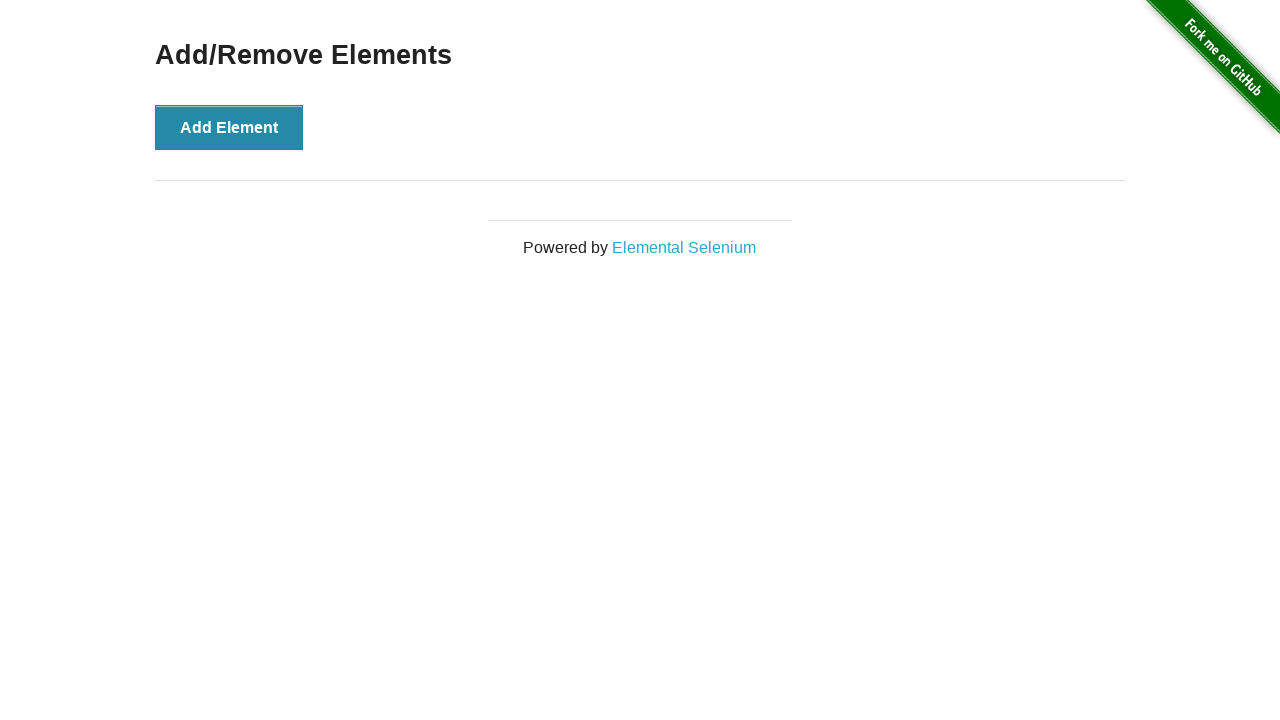

Verified 'Add/Remove Elements' heading is still visible
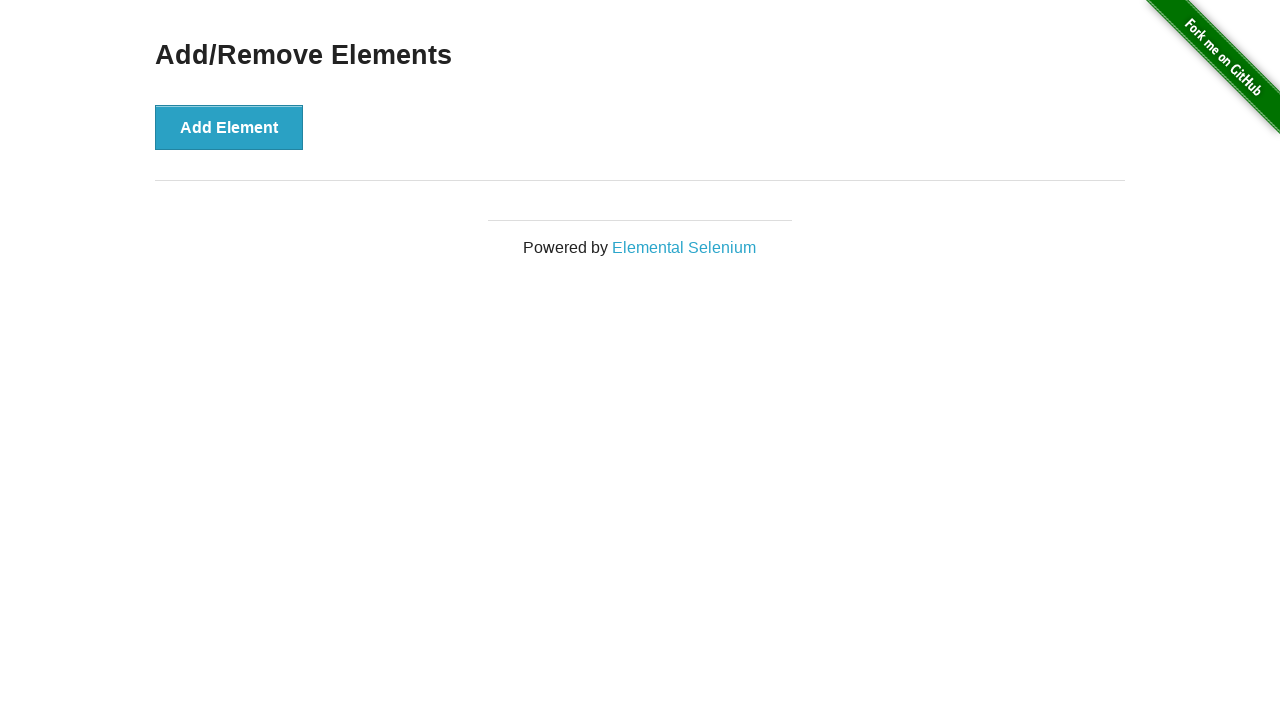

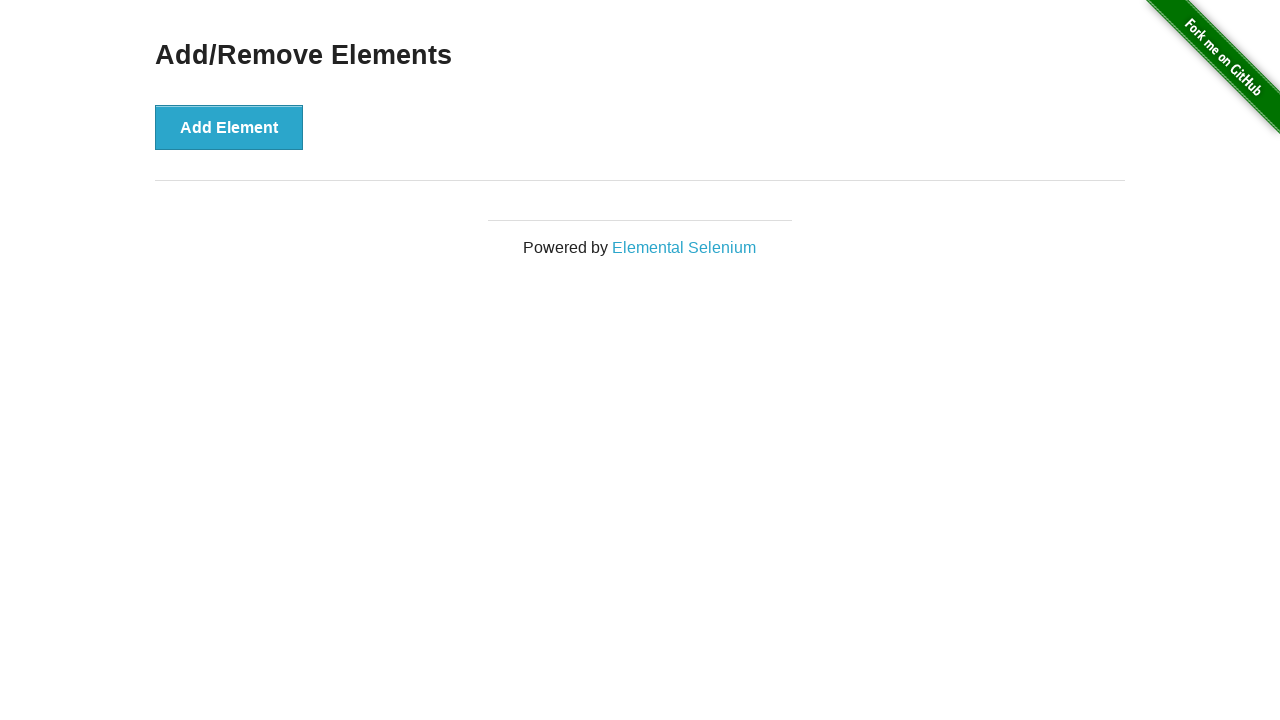